Tests mouse hover functionality by hovering over the Add-ons menu item and verifying a submenu element becomes visible

Starting URL: https://www.spicejet.com/

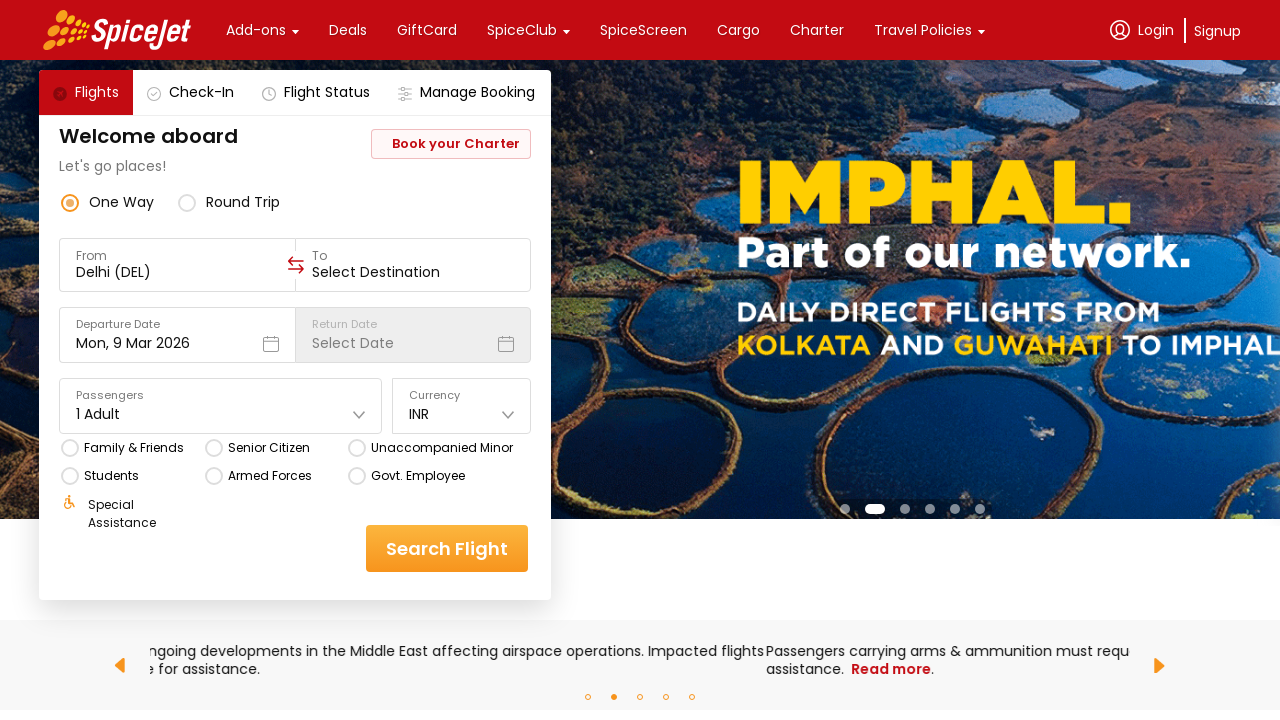

Hovered over Add-ons menu item at (256, 30) on internal:text="Add-ons"s
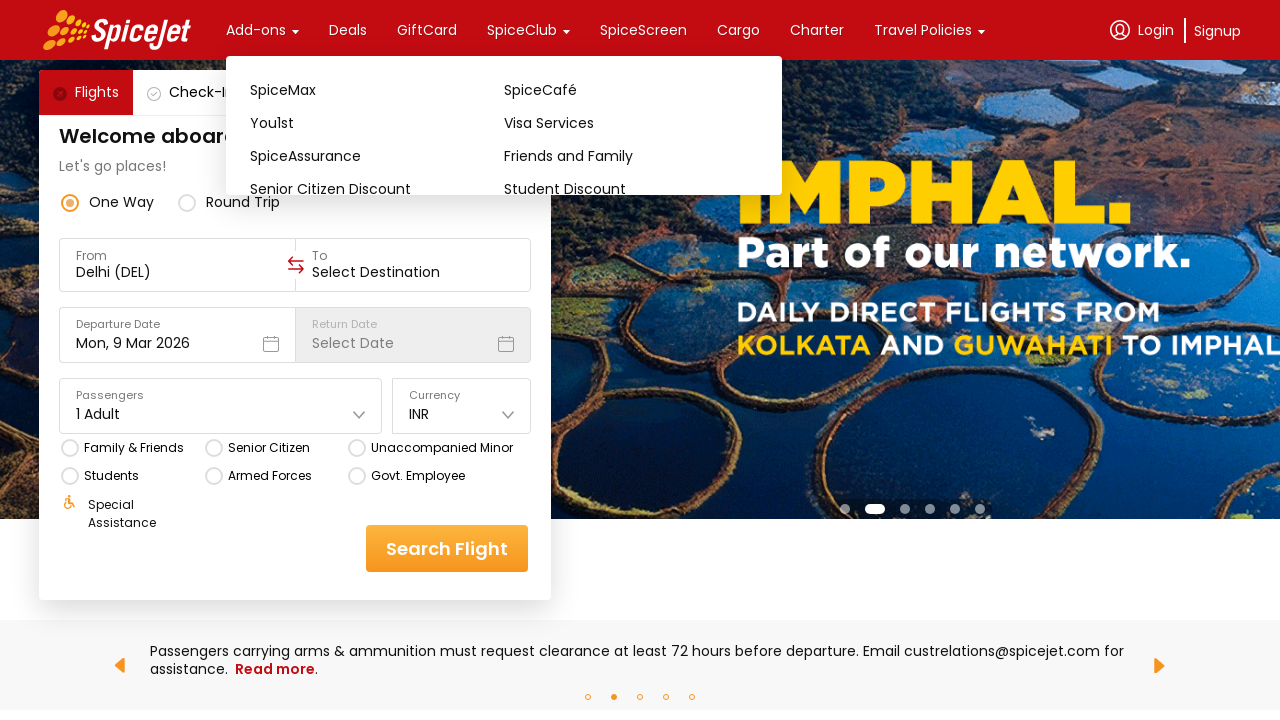

SpiceMax submenu option became visible after hovering over Add-ons
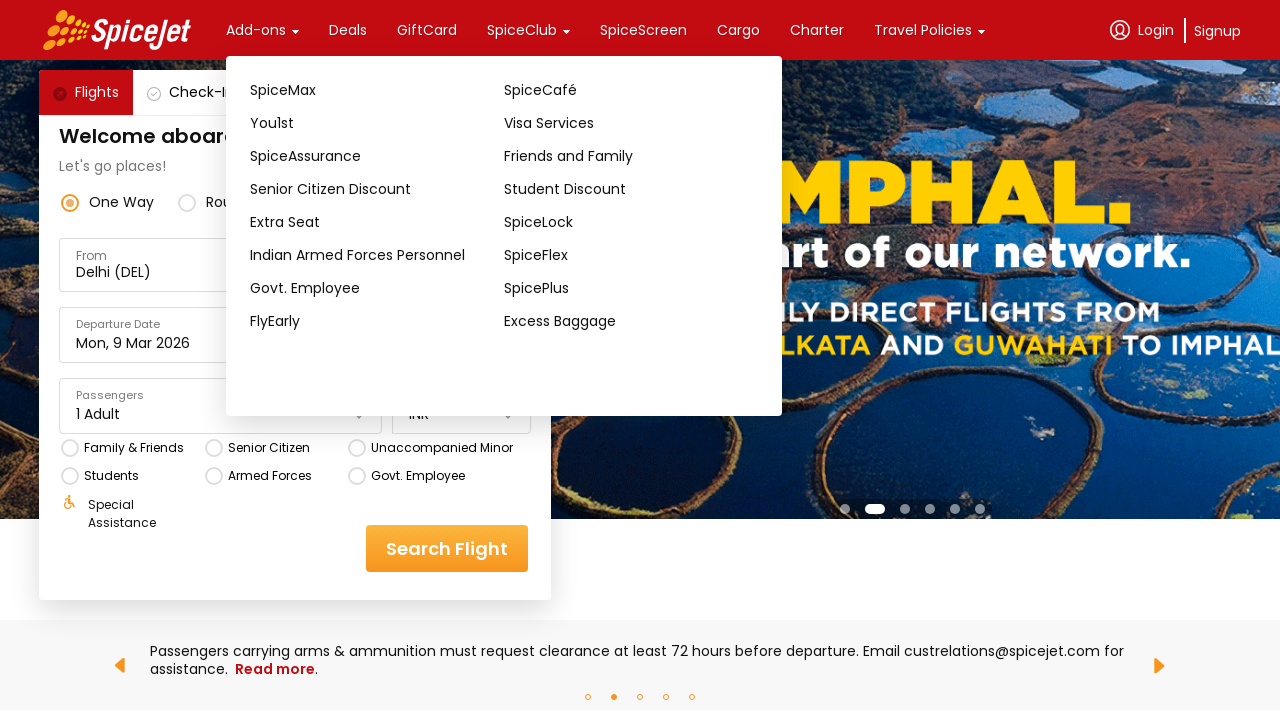

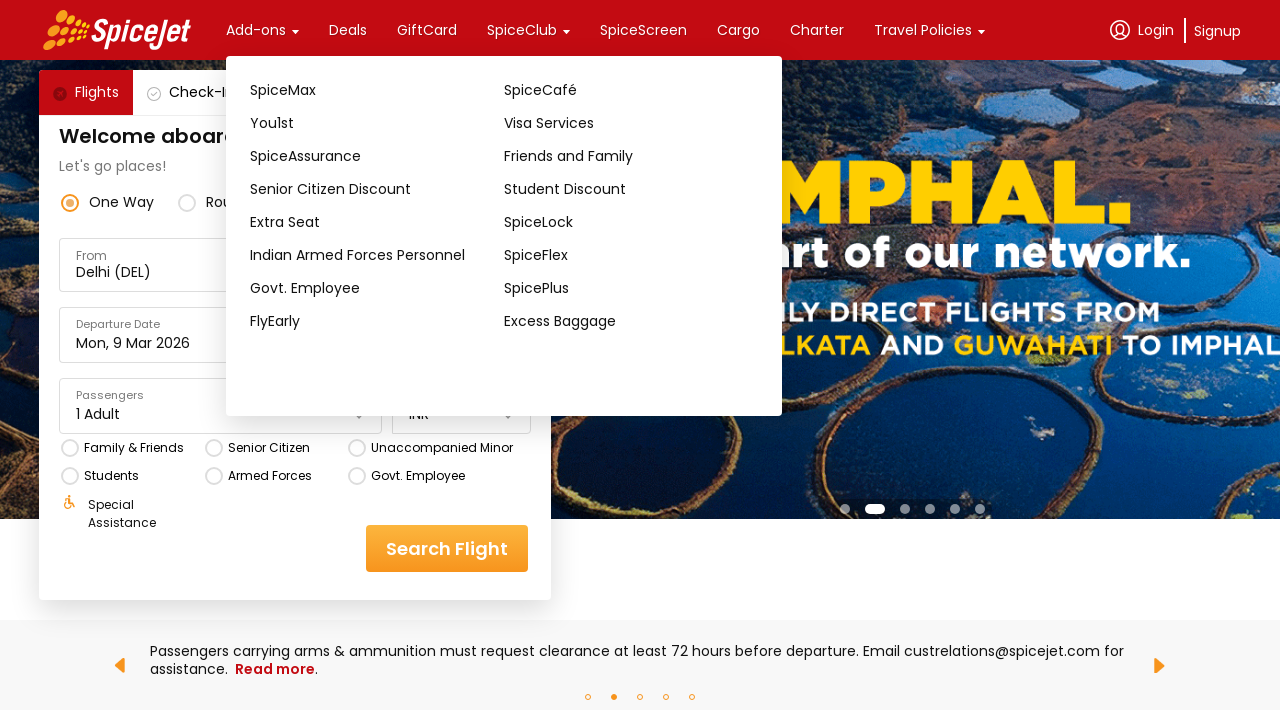